Navigates to the main page and then clicks on the "Slow calculator" link to verify navigation

Starting URL: https://bonigarcia.dev/selenium-webdriver-java/

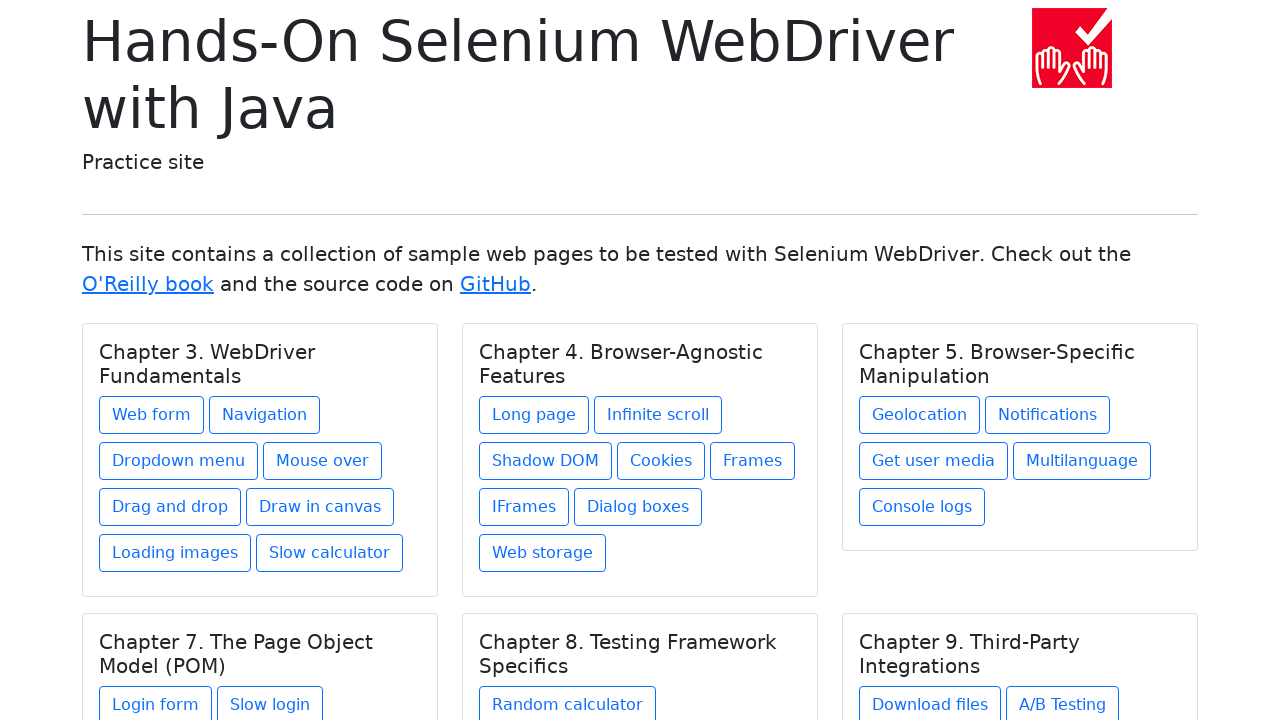

Navigated to main page
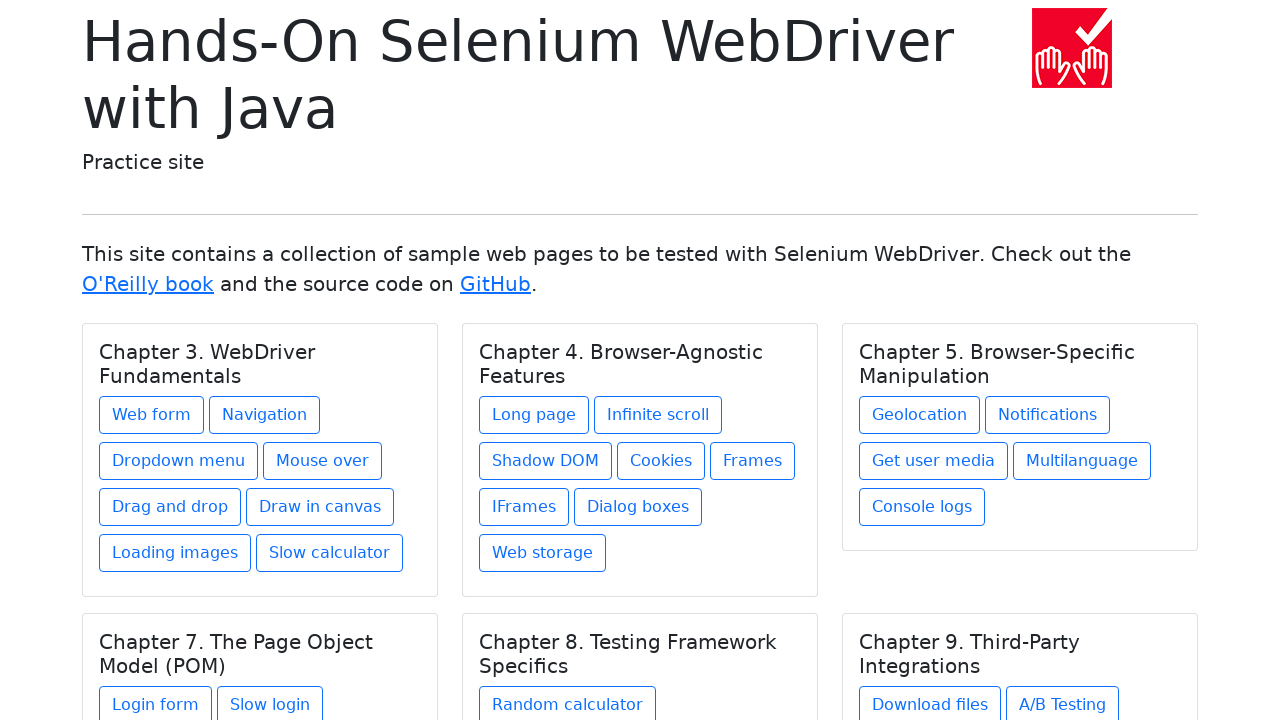

Clicked on 'Slow calculator' link at (330, 553) on text='Slow calculator'
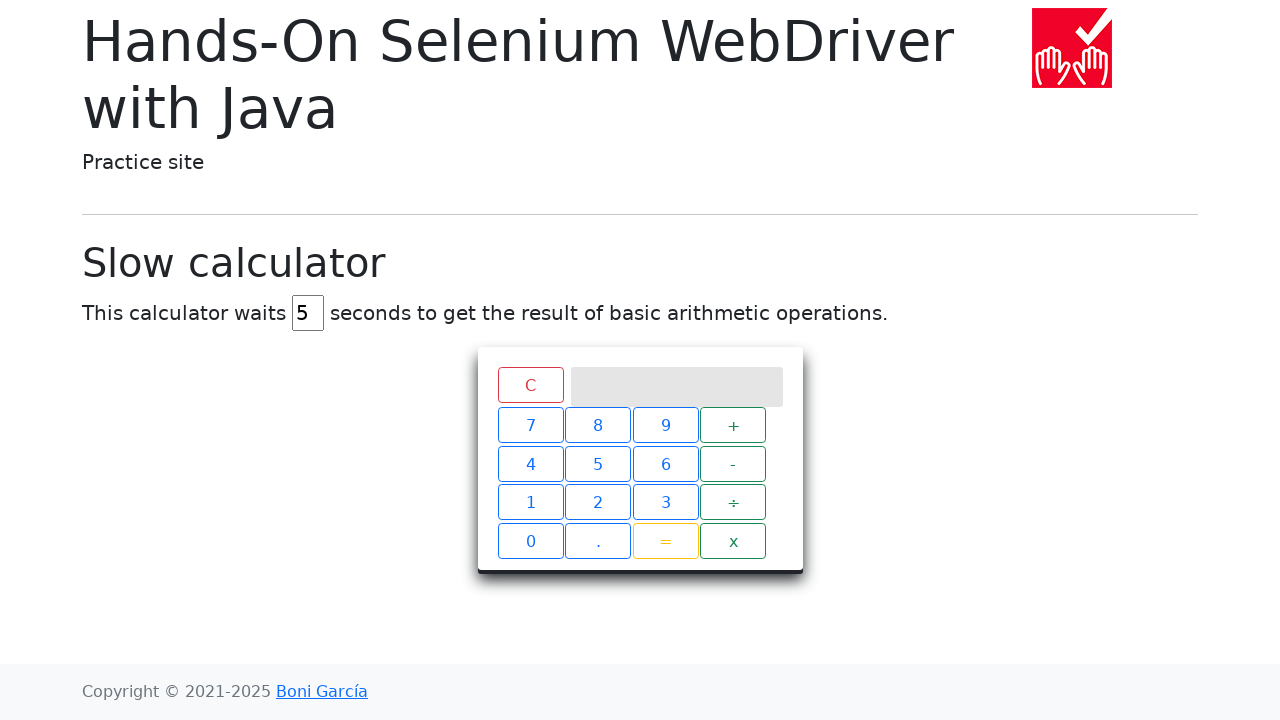

Navigation to slow calculator page completed
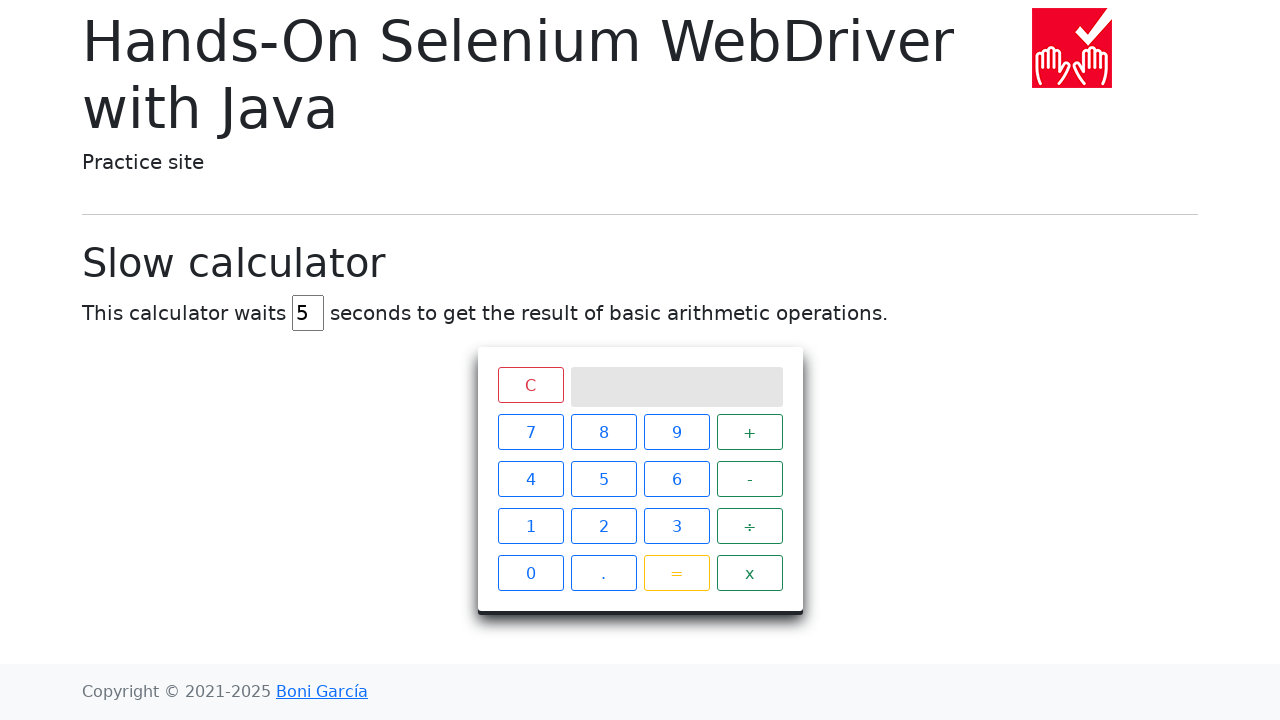

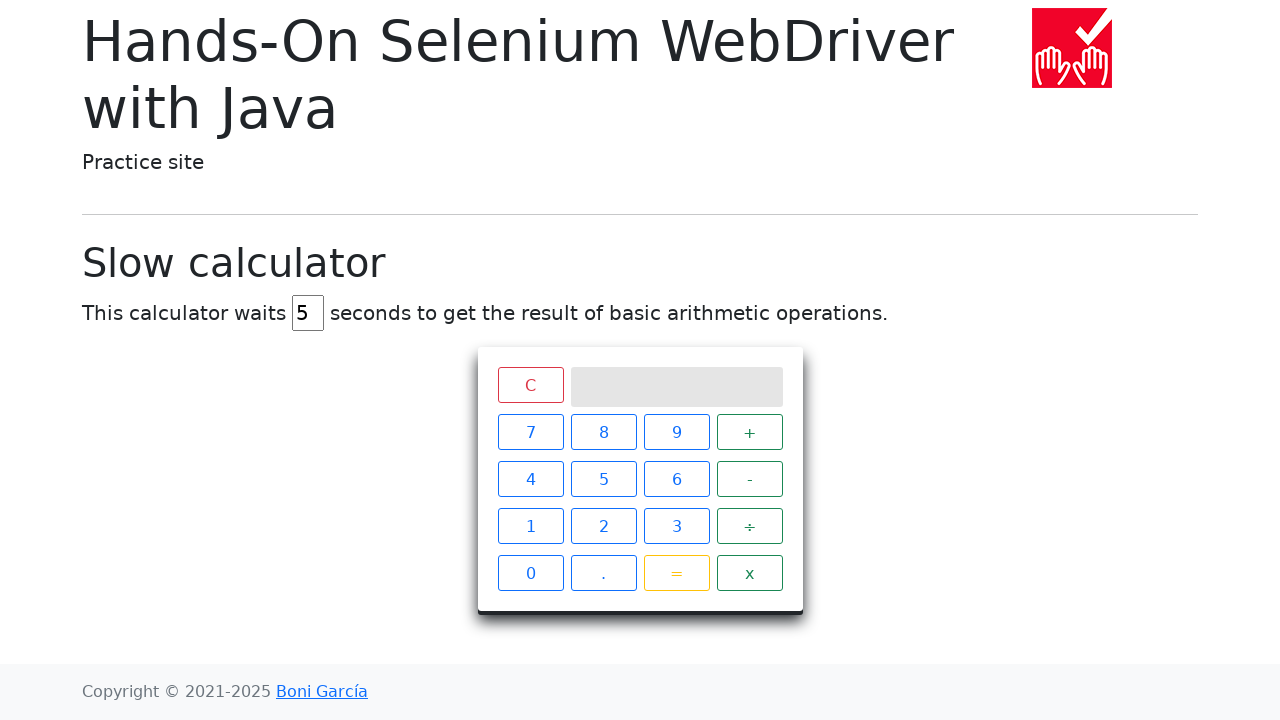